Navigates to the link page and verifies that the Lorem ipsum header is displayed correctly

Starting URL: https://kristinek.github.io/site/examples/po

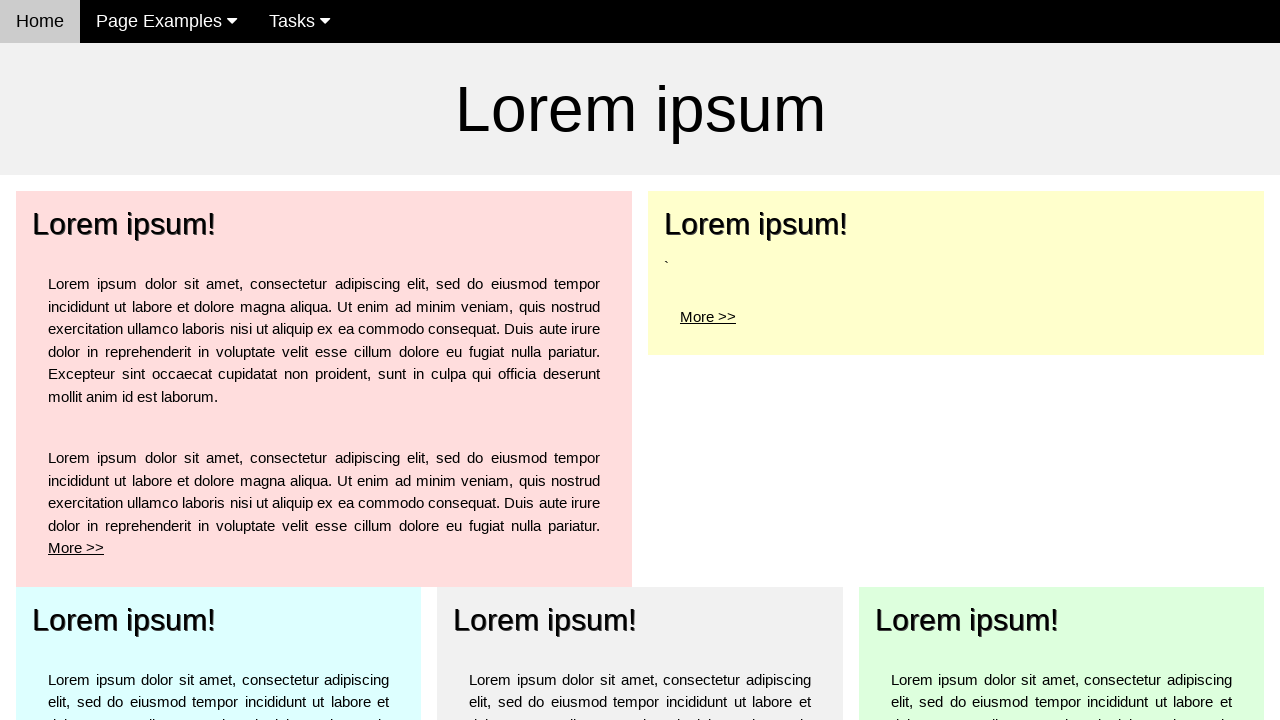

Navigated to link page at https://kristinek.github.io/site/examples/po
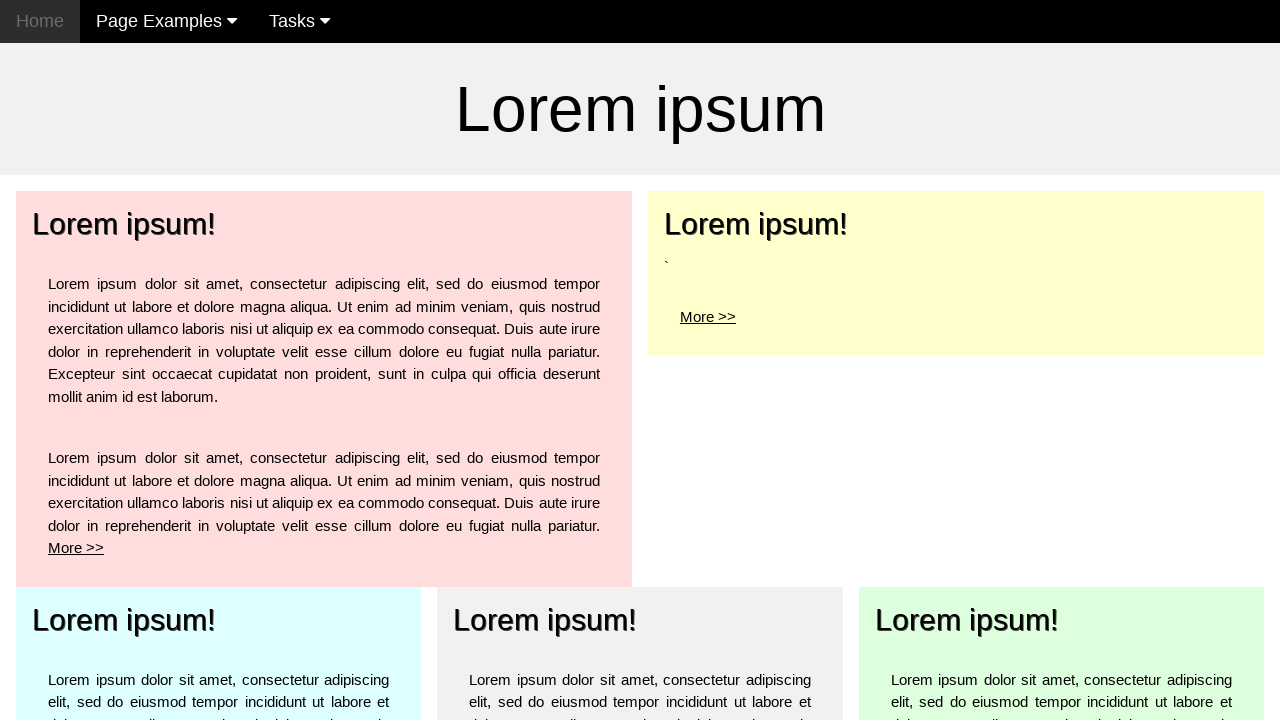

Located Lorem ipsum header element
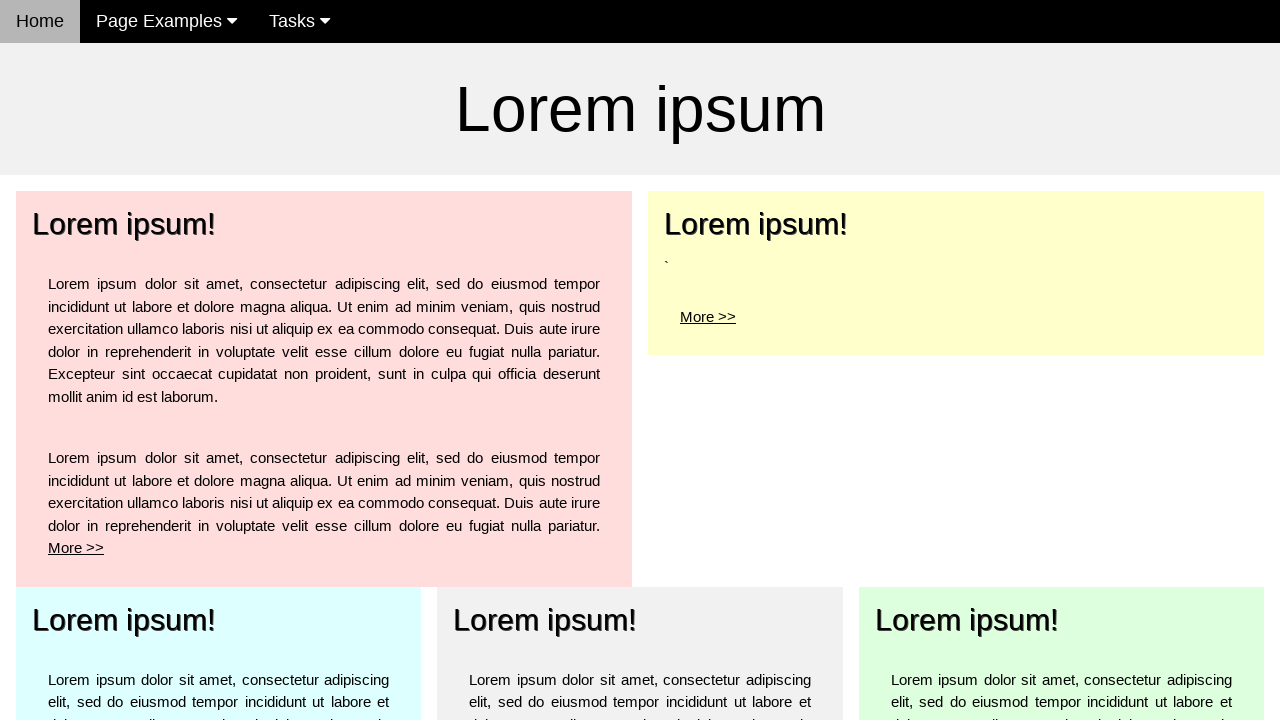

Verified Lorem ipsum header is displayed correctly
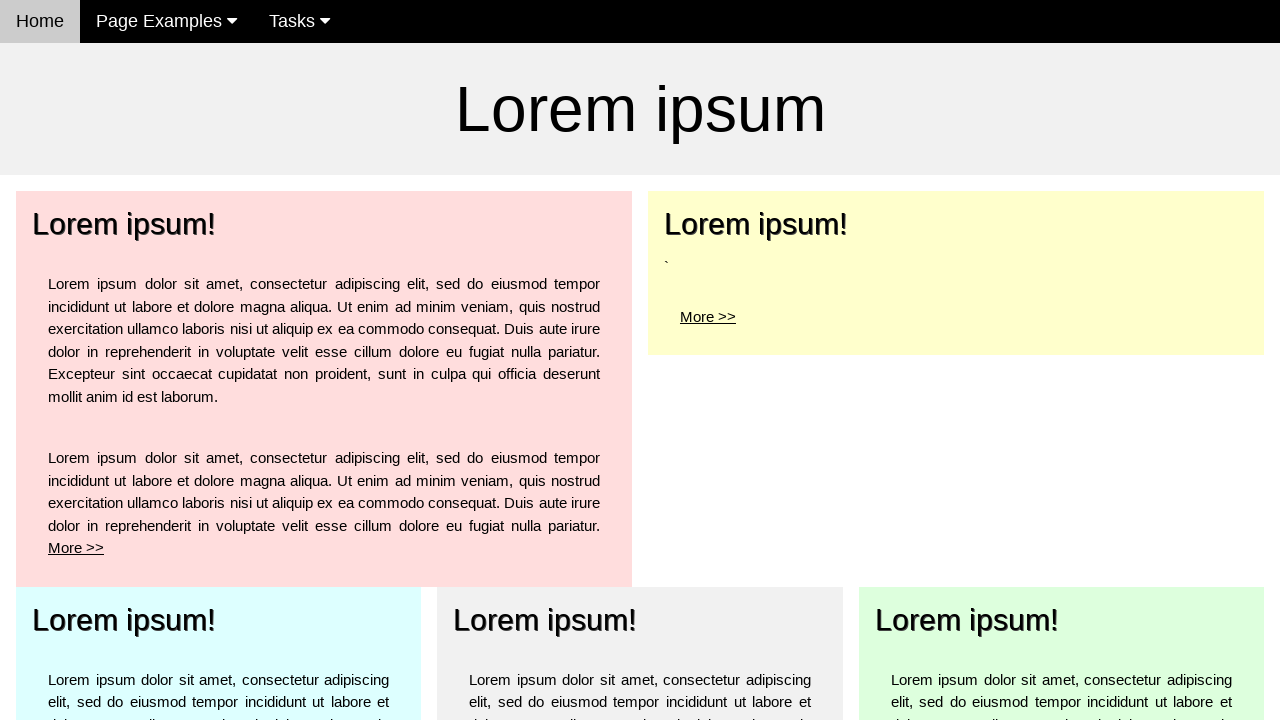

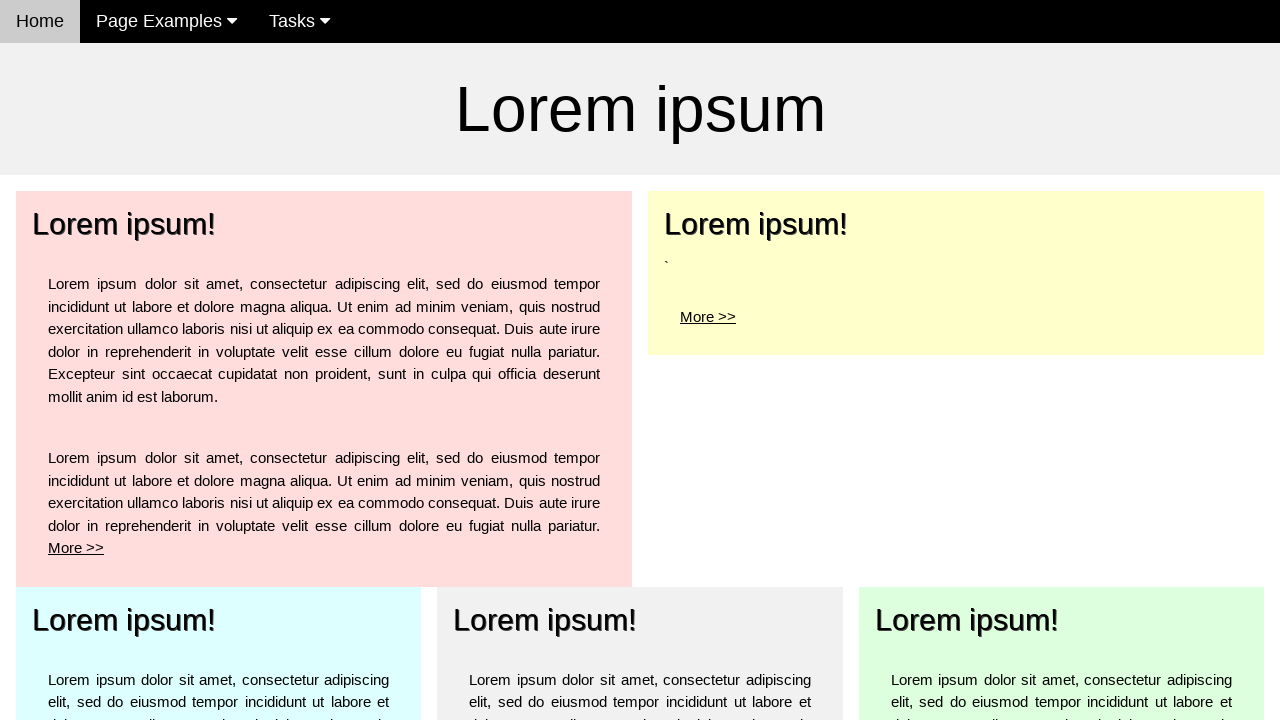